Tests form page interactions by locating various form elements (email field, radio buttons, buttons, text inputs) and performing actions like clearing and typing into a text field.

Starting URL: https://selenium.dev/selenium/web/formPage.html

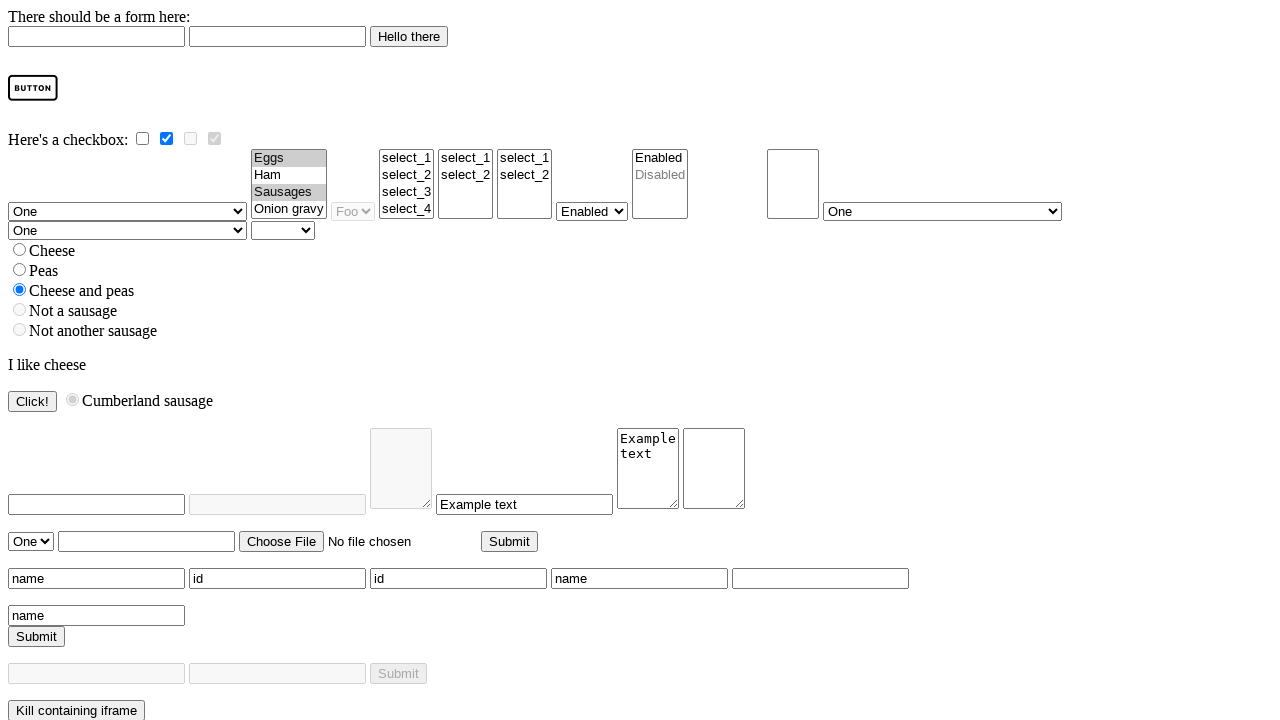

Located email text field by ID
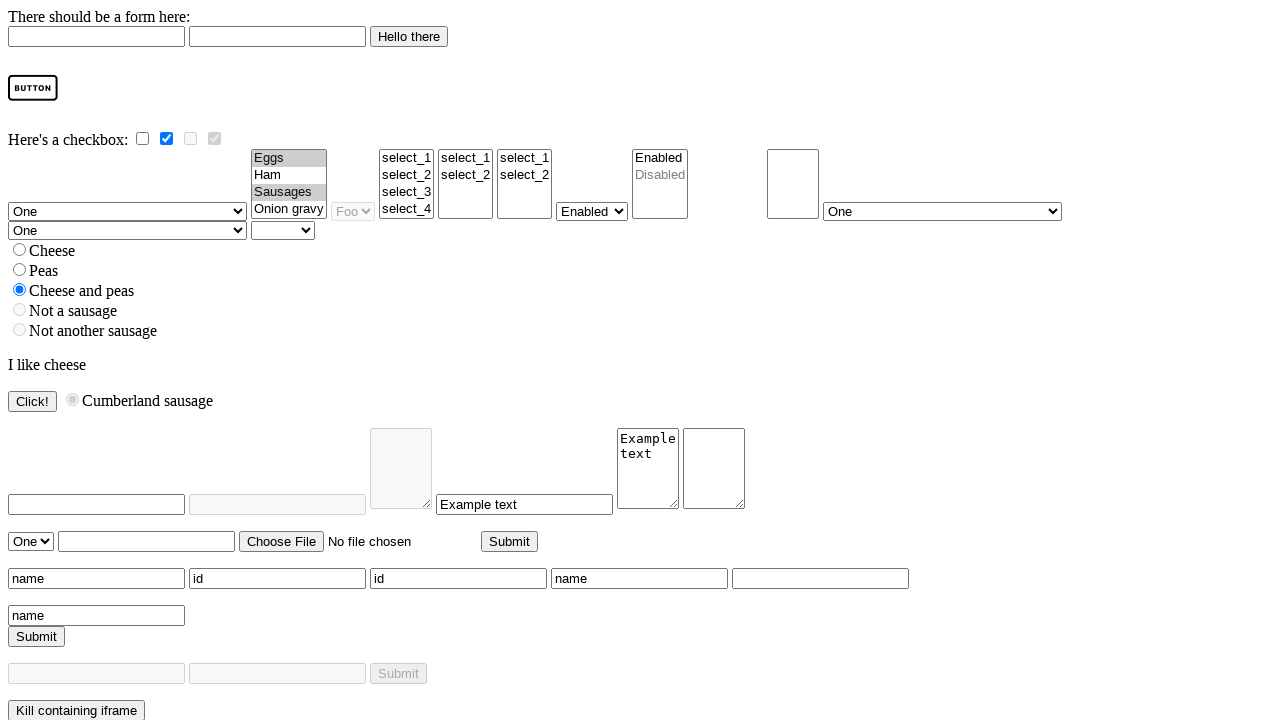

Located all radio buttons on the form
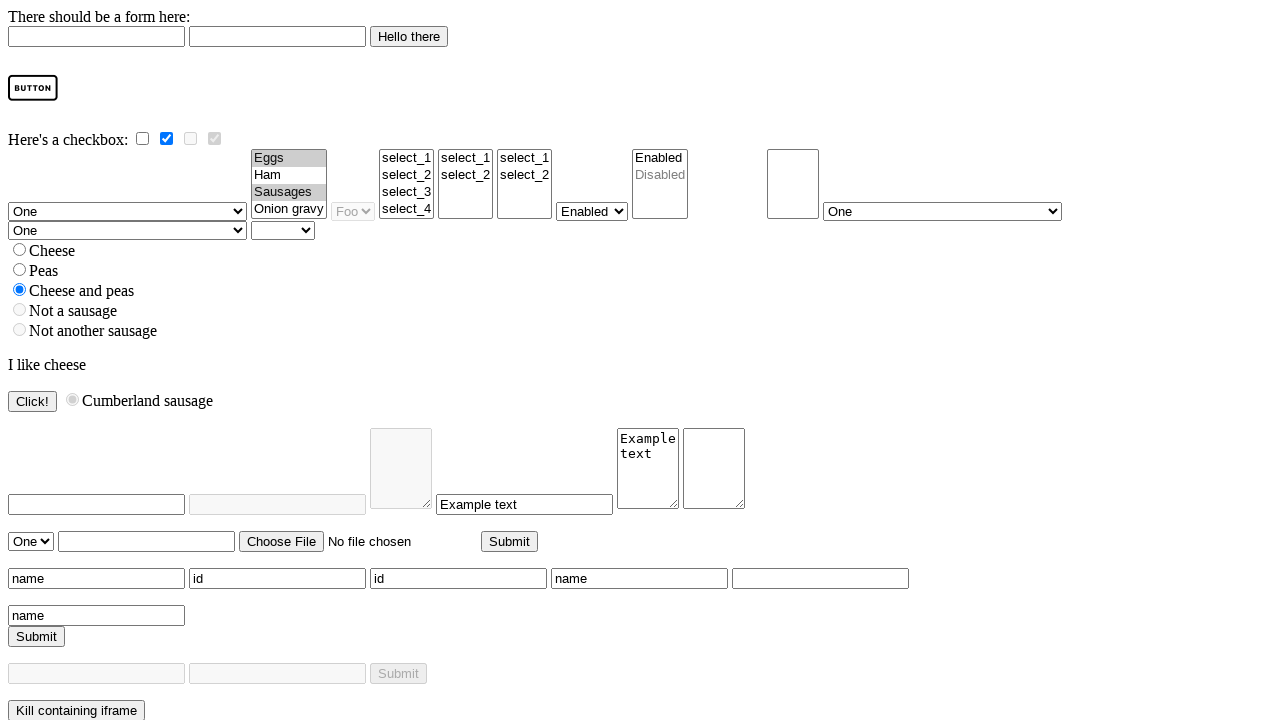

Counted radio buttons: 6
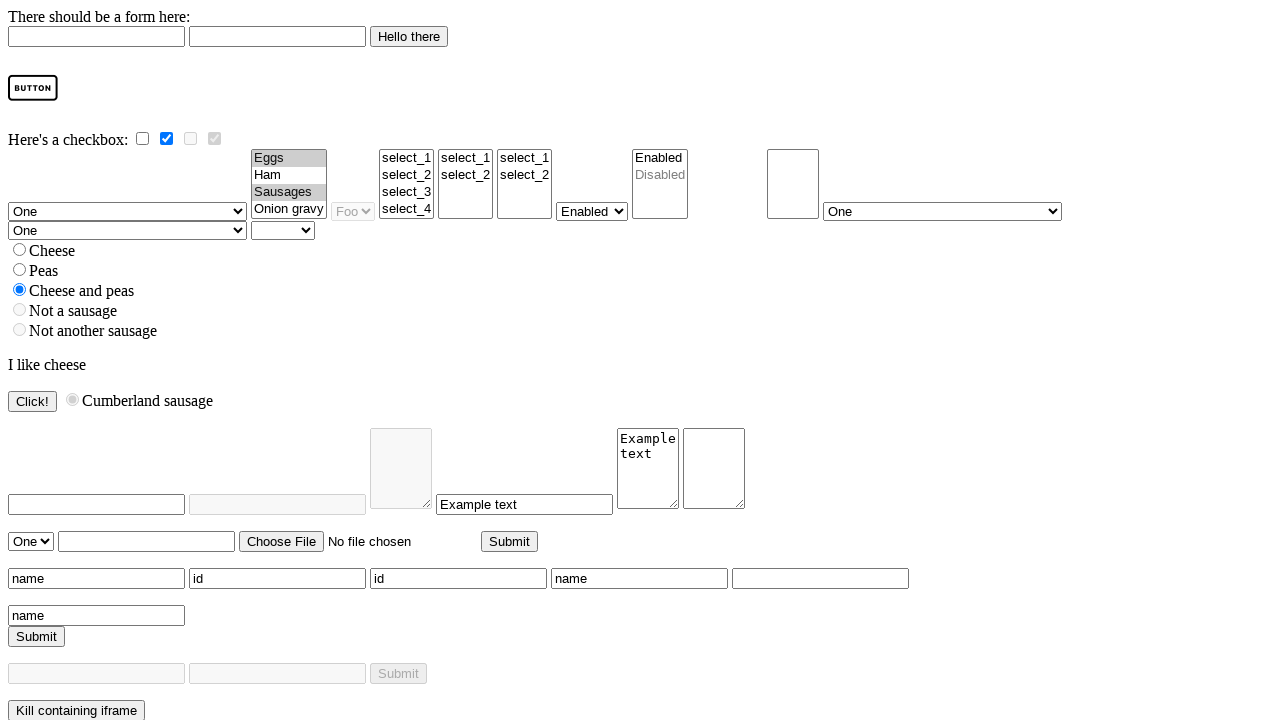

Located the last submit button on the form
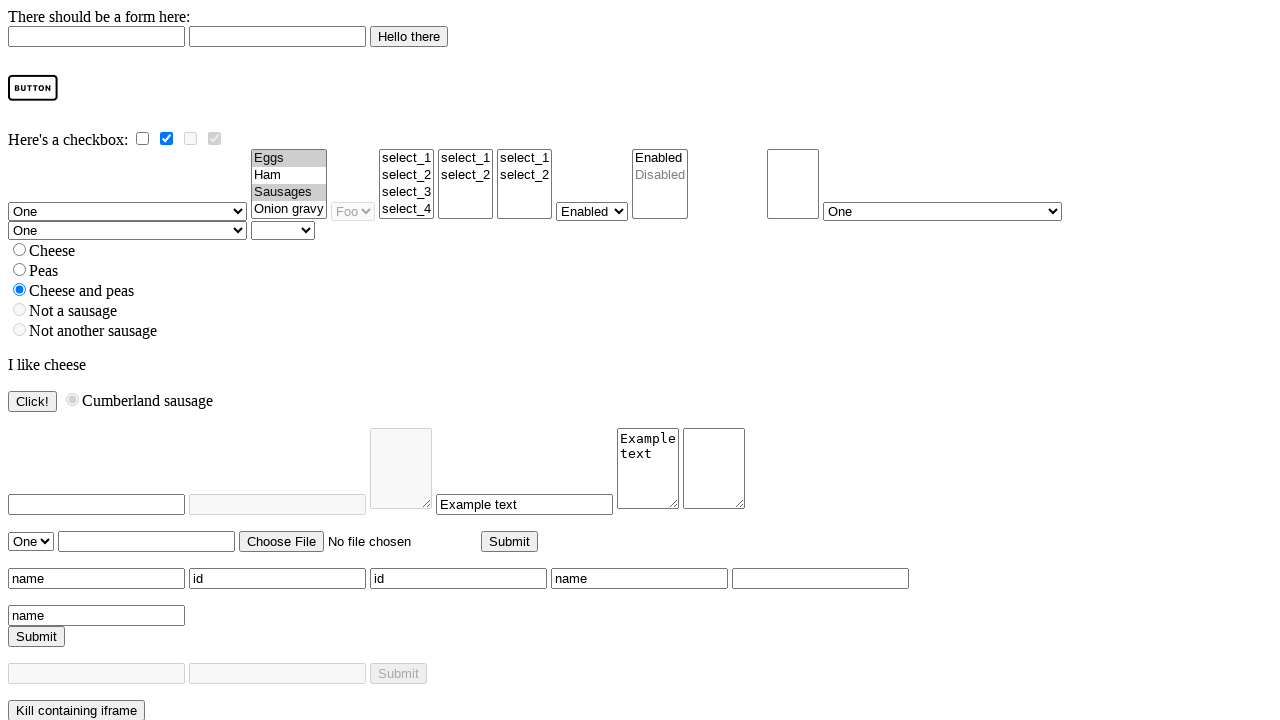

Located image button by ID
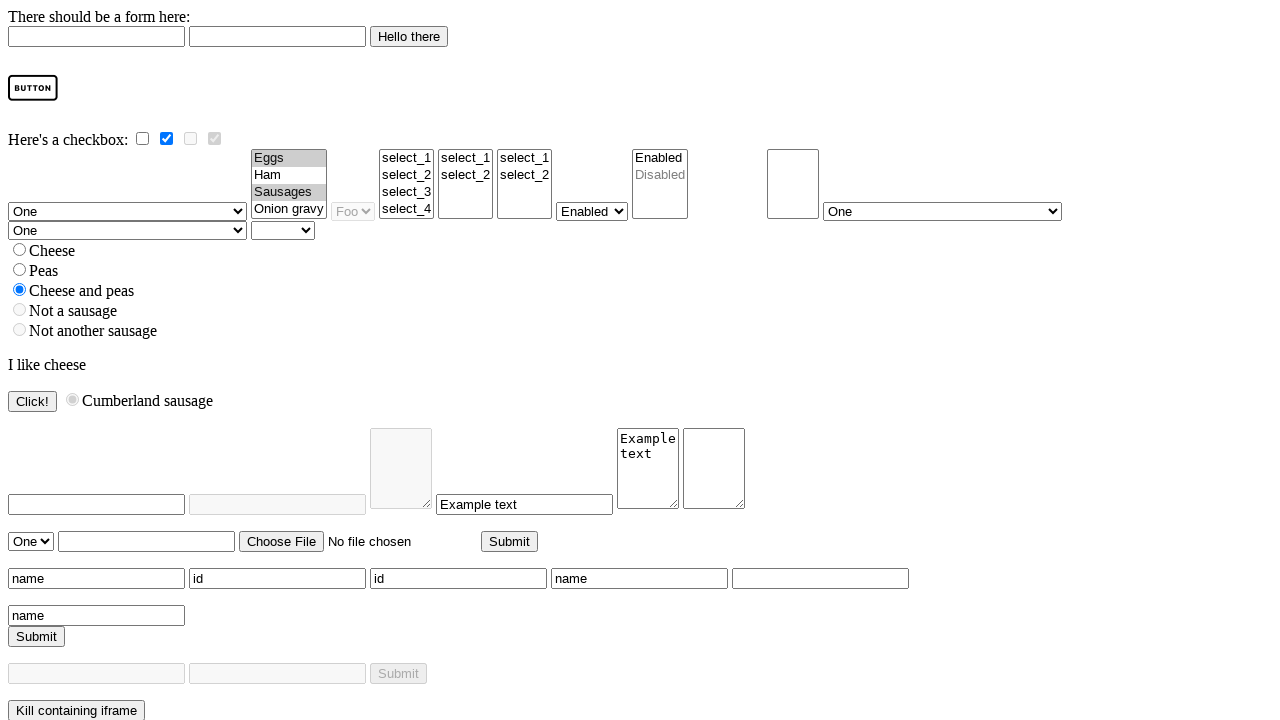

Located first 'Click!' button on the form
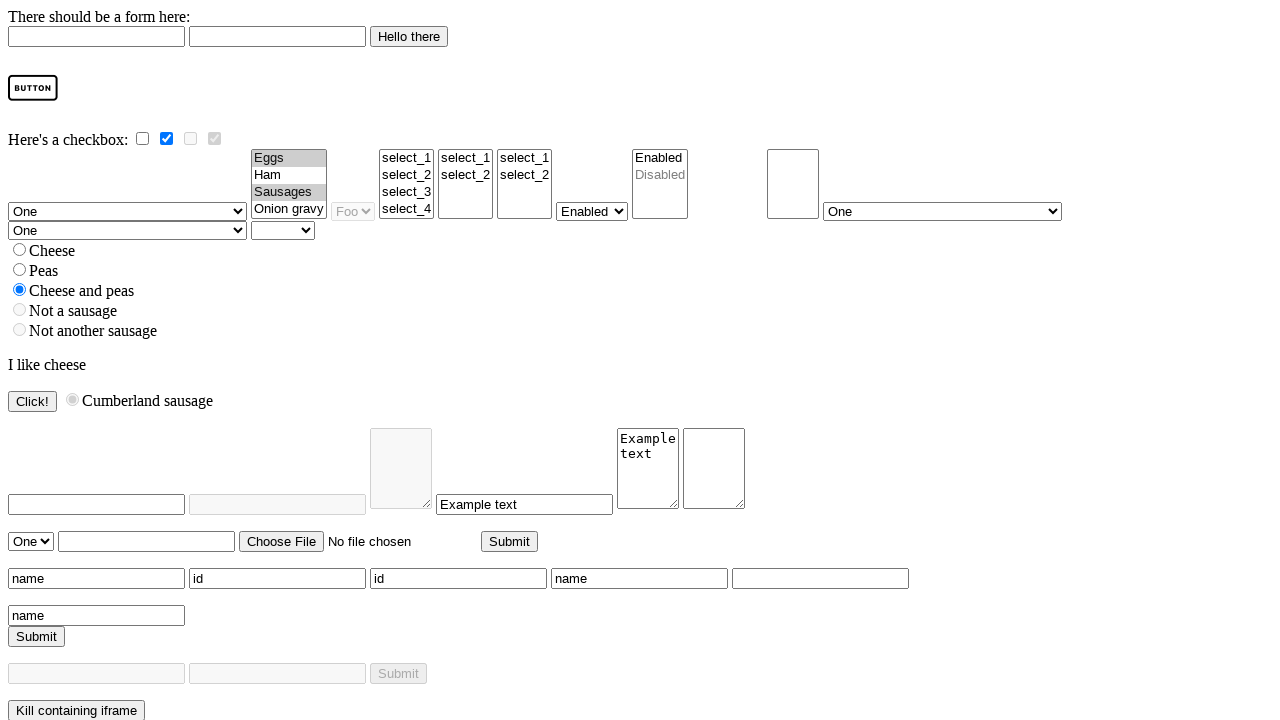

Located firstname field by name attribute
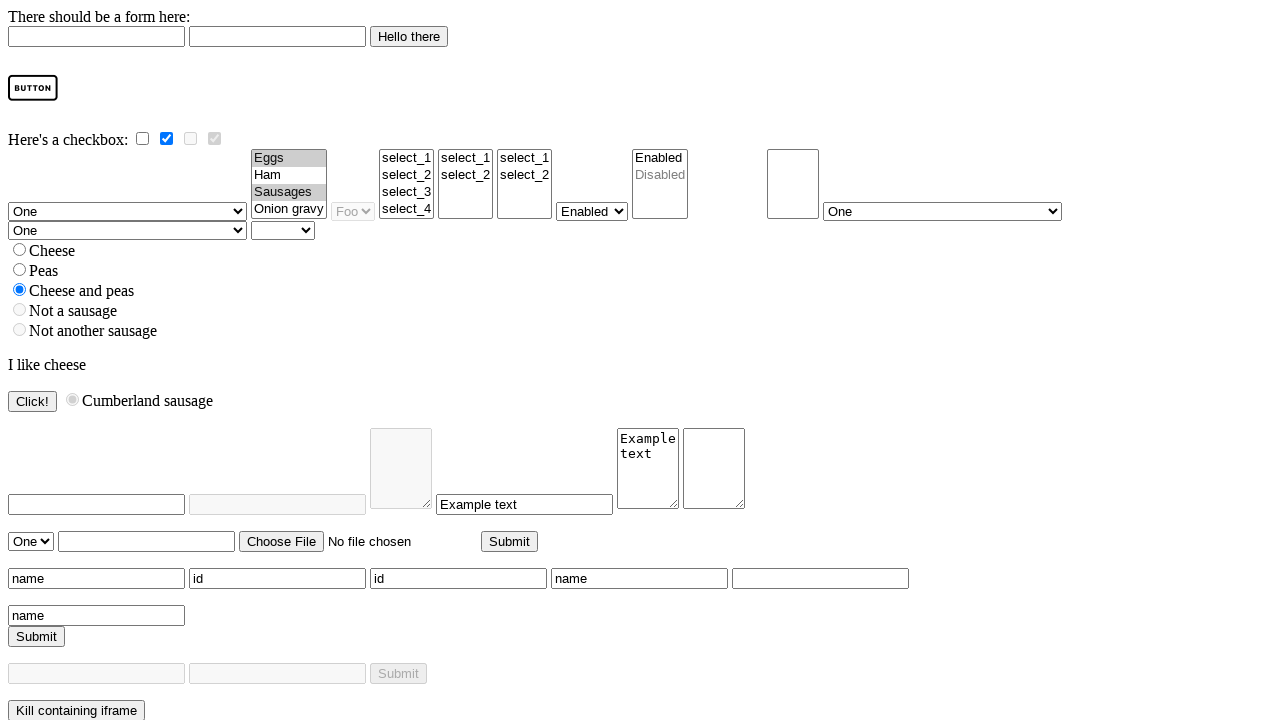

Cleared the firstname field on input[name='id-name1']
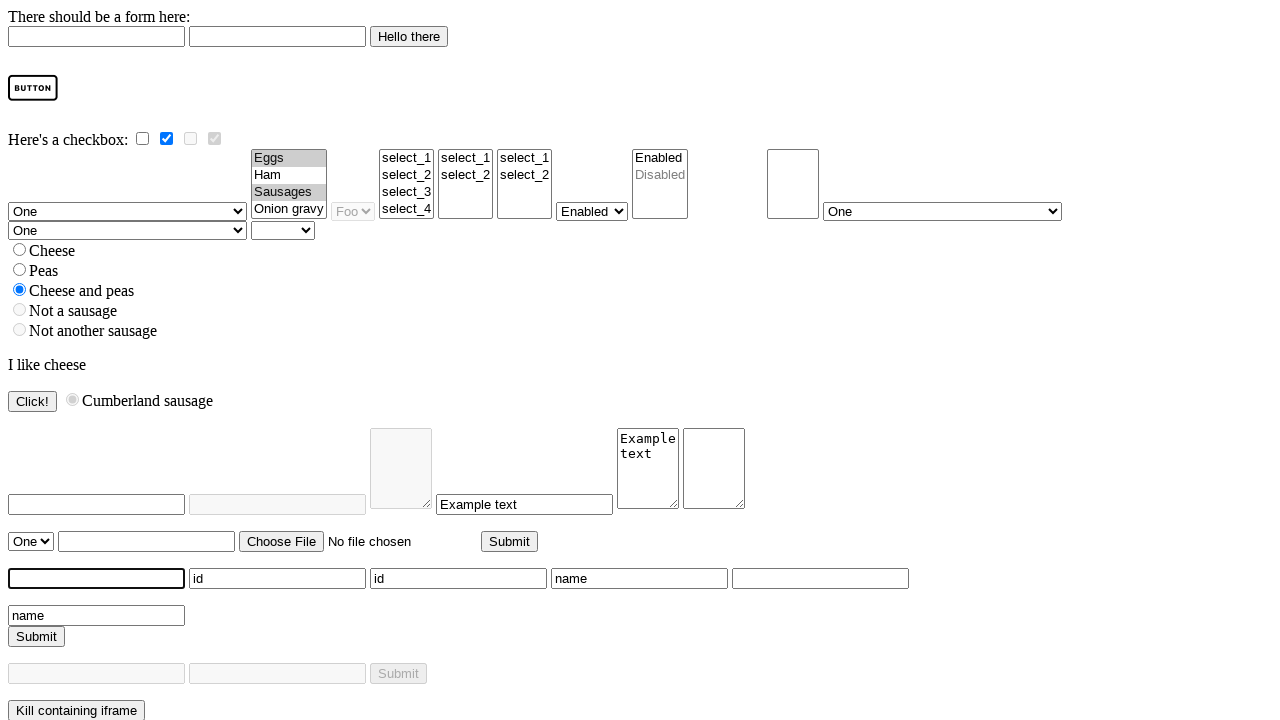

Filled firstname field with 'Writing into text box' on input[name='id-name1']
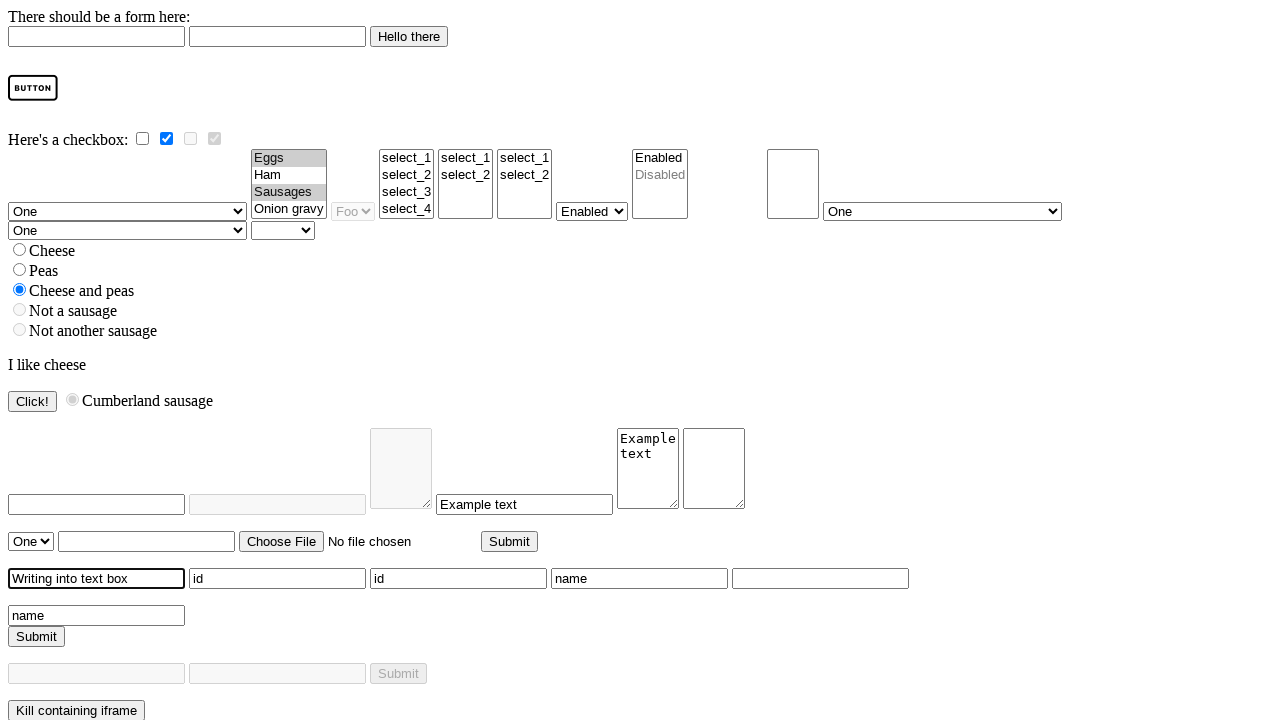

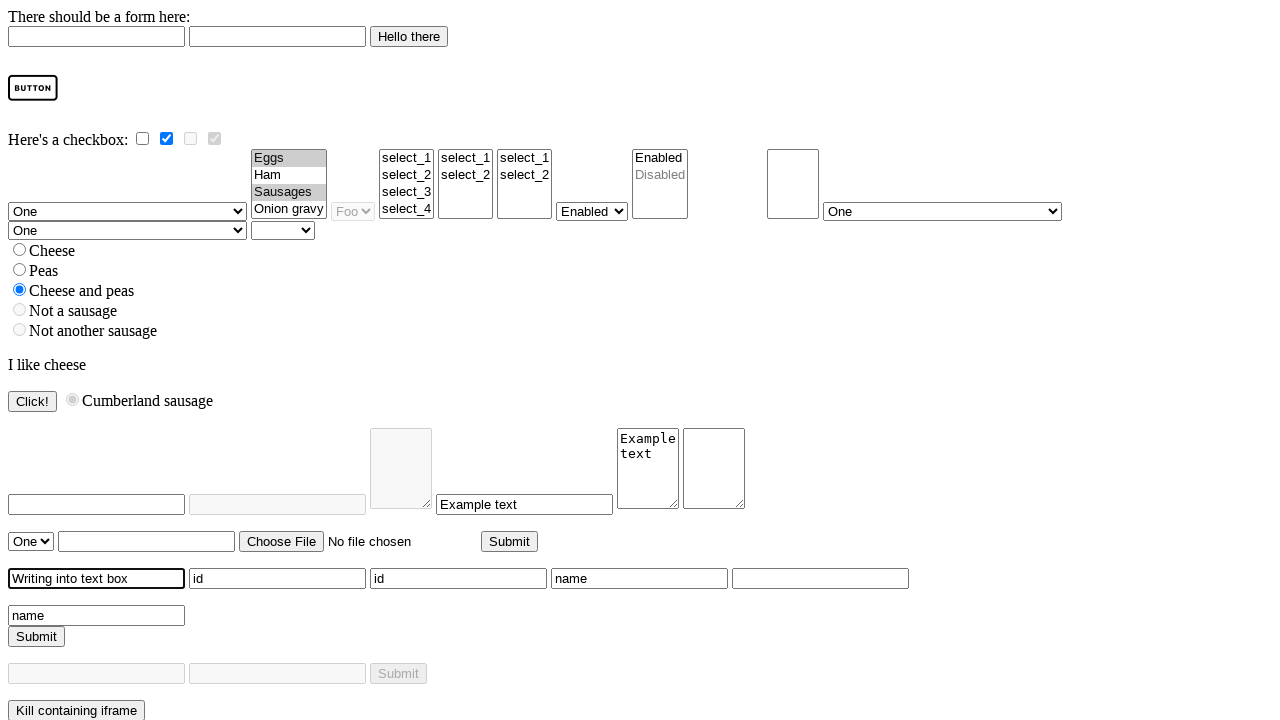